Solves a math captcha by extracting a value from an element attribute, calculating the result, filling the answer field, and submitting the form with checkbox and radio button selections

Starting URL: http://suninjuly.github.io/get_attribute.html

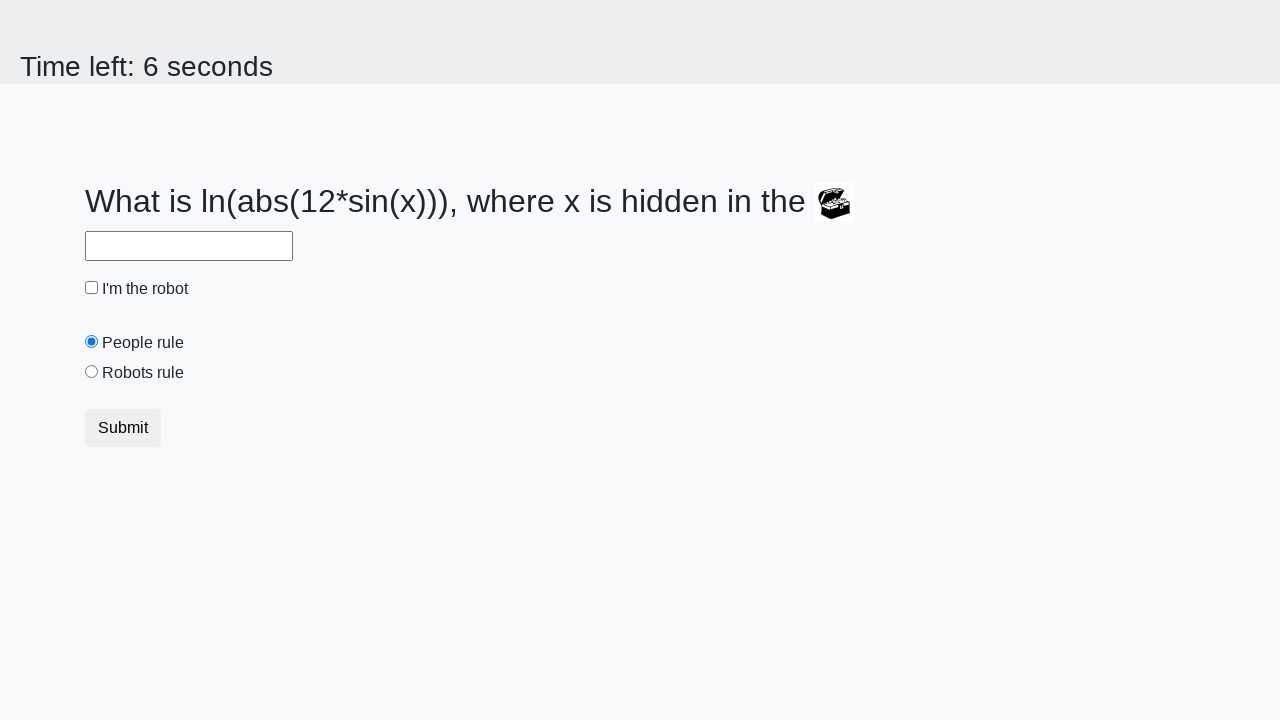

Located treasure element
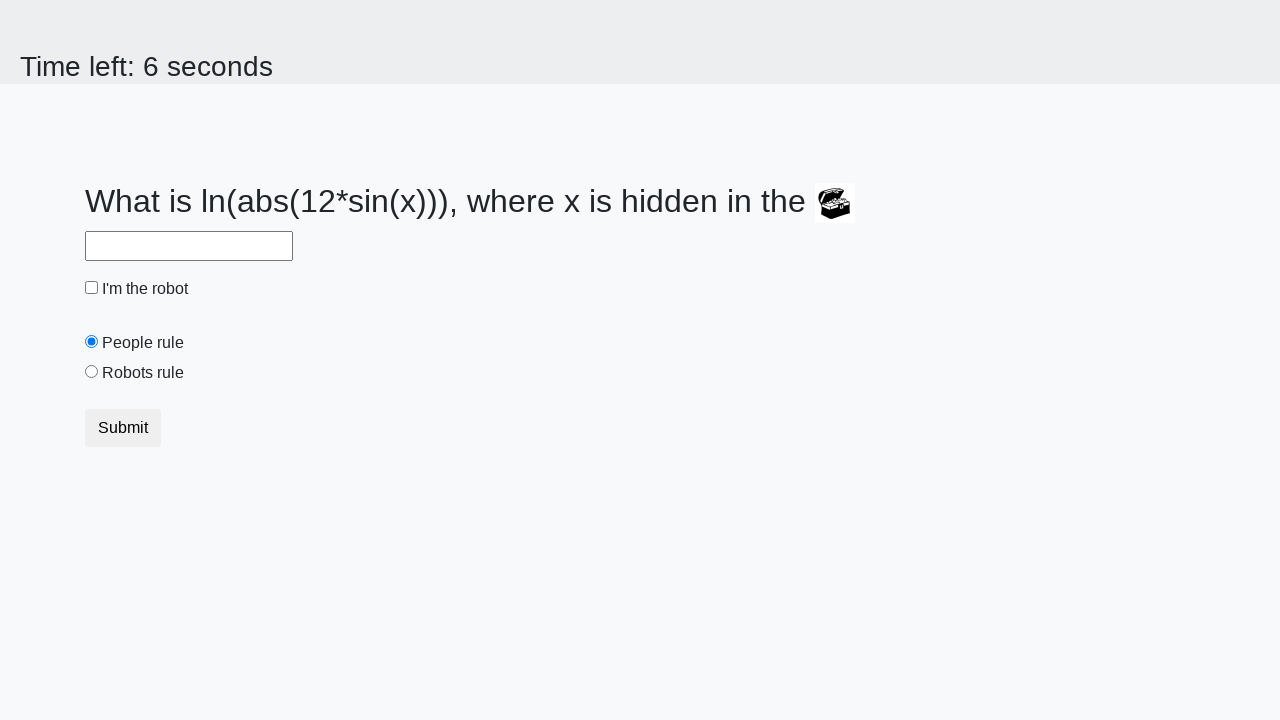

Extracted valuex attribute from treasure element
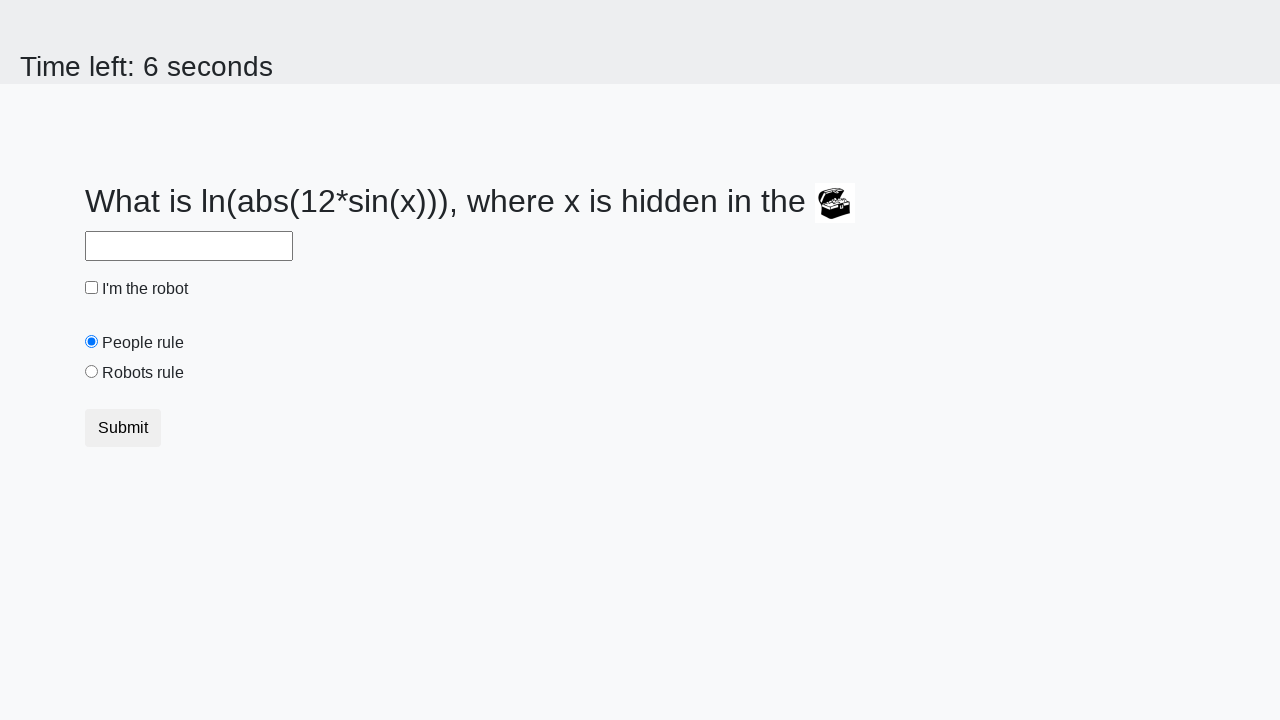

Calculated math captcha result: 2.4088724855663854
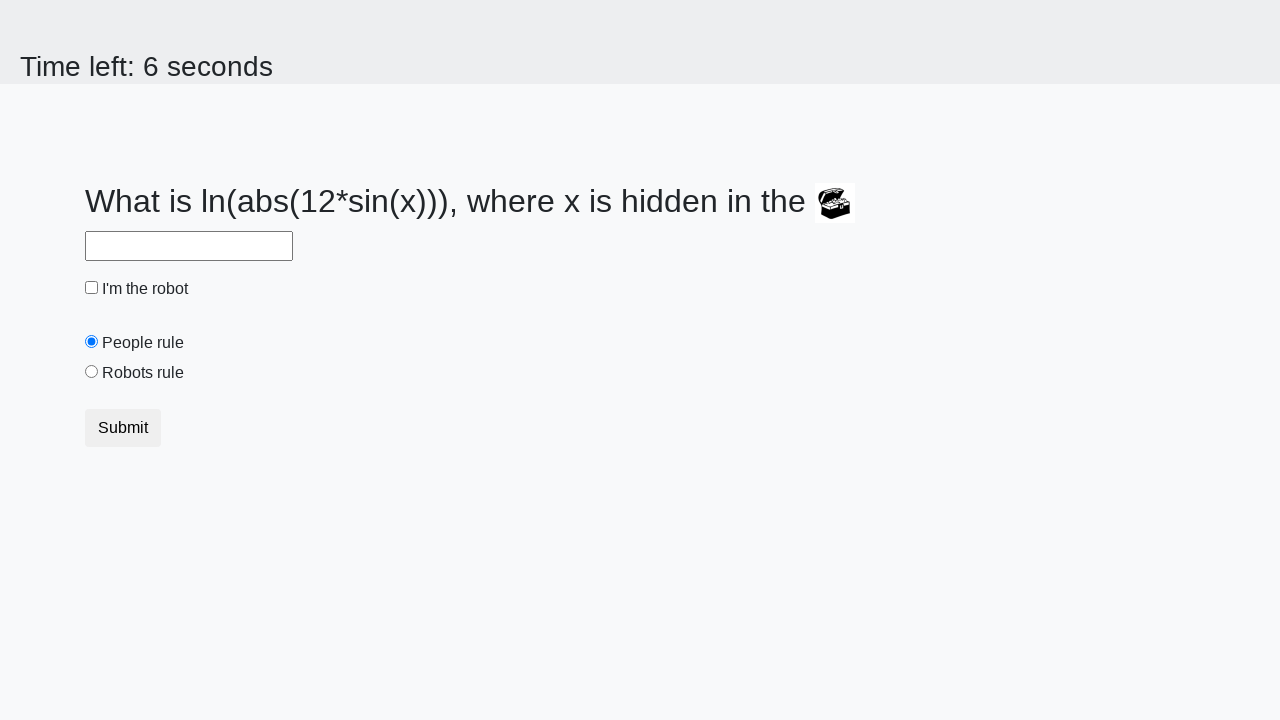

Filled answer field with calculated result on #answer
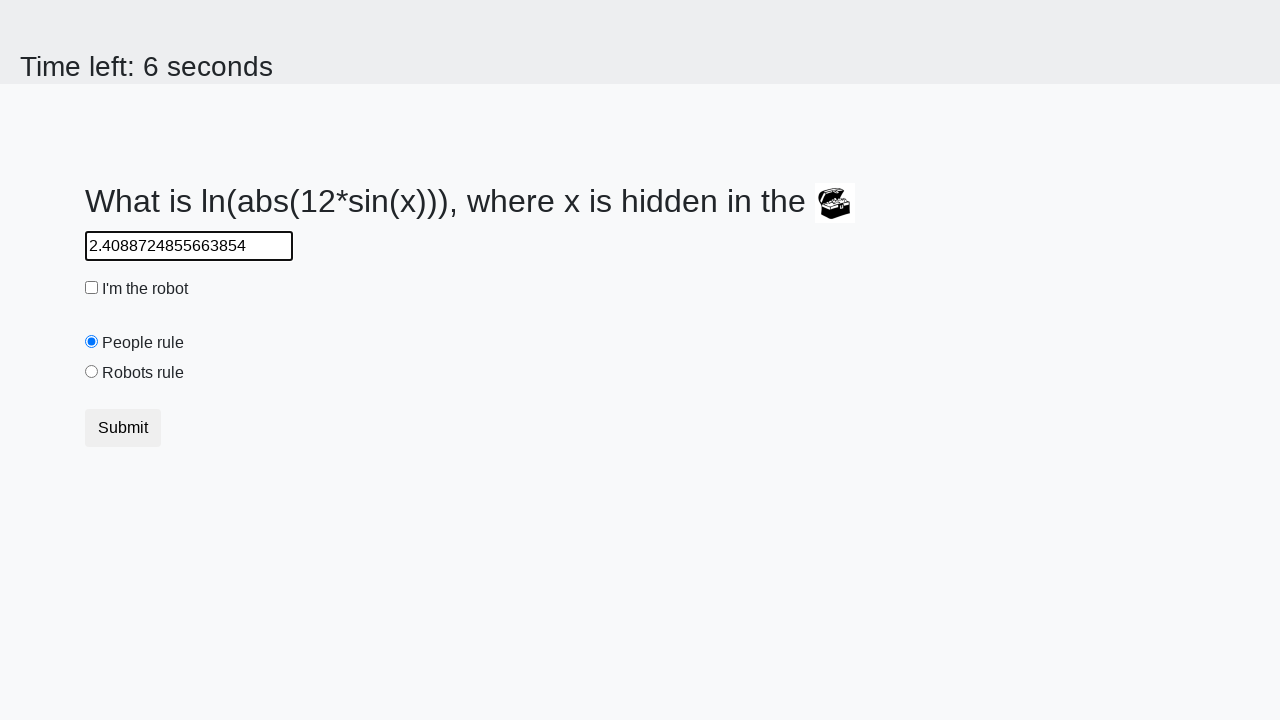

Checked the robot checkbox at (92, 288) on #robotCheckbox
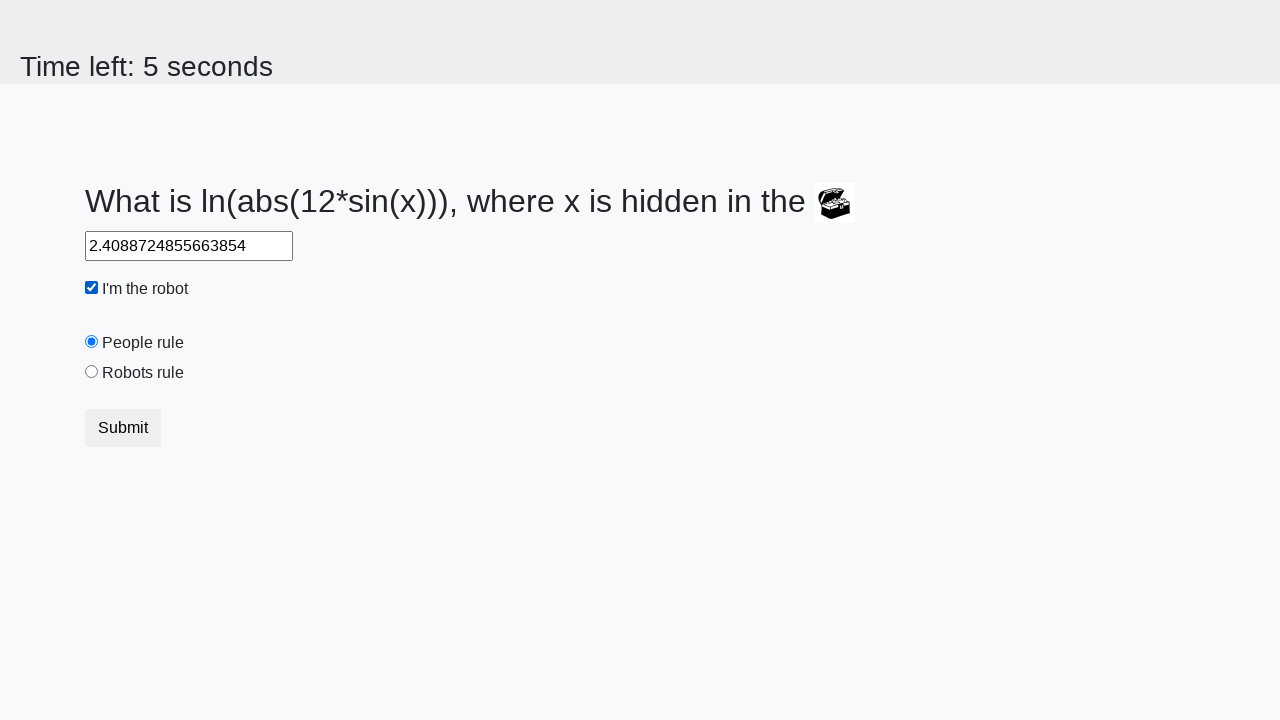

Selected the robots rule radio button at (92, 372) on #robotsRule
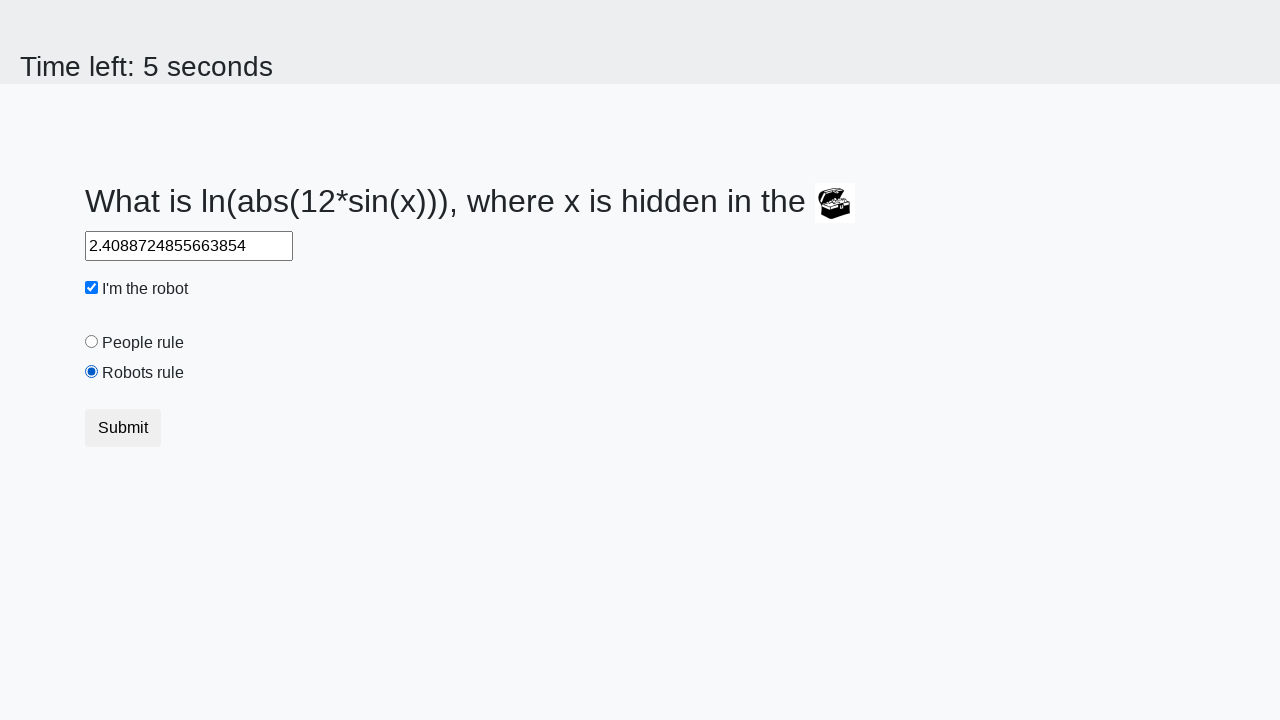

Submitted the form at (123, 428) on button[type='submit']
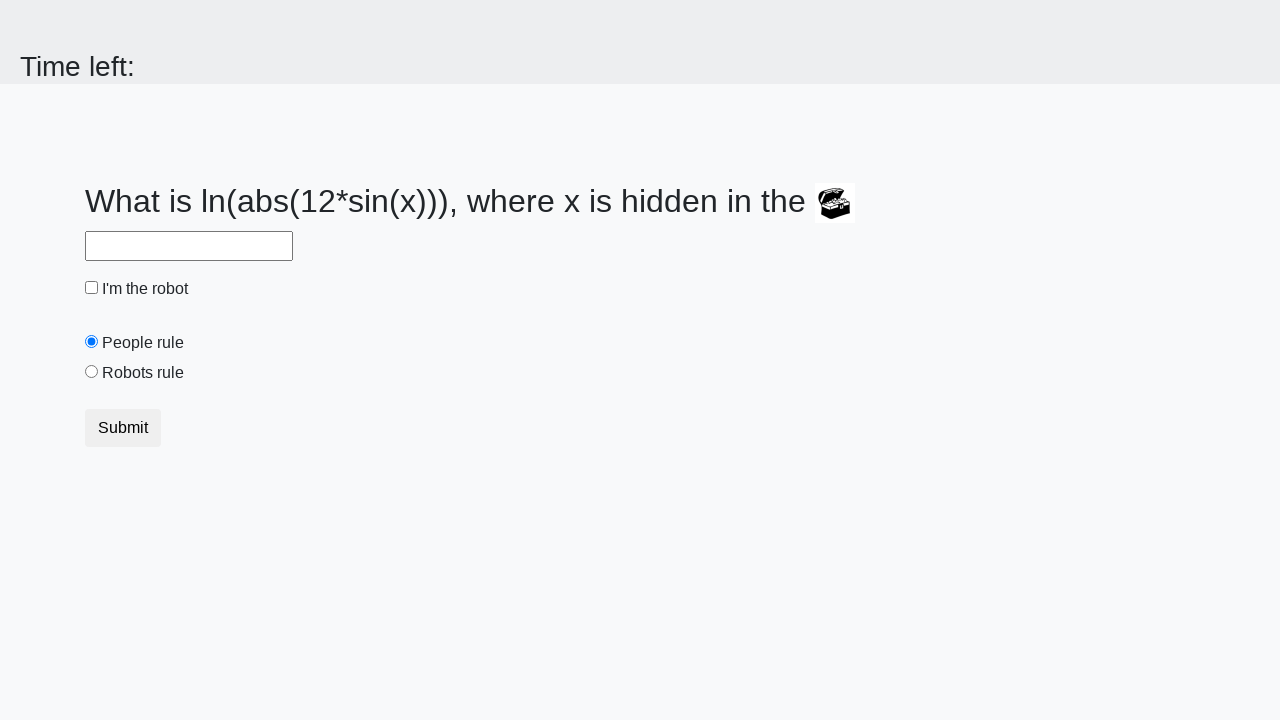

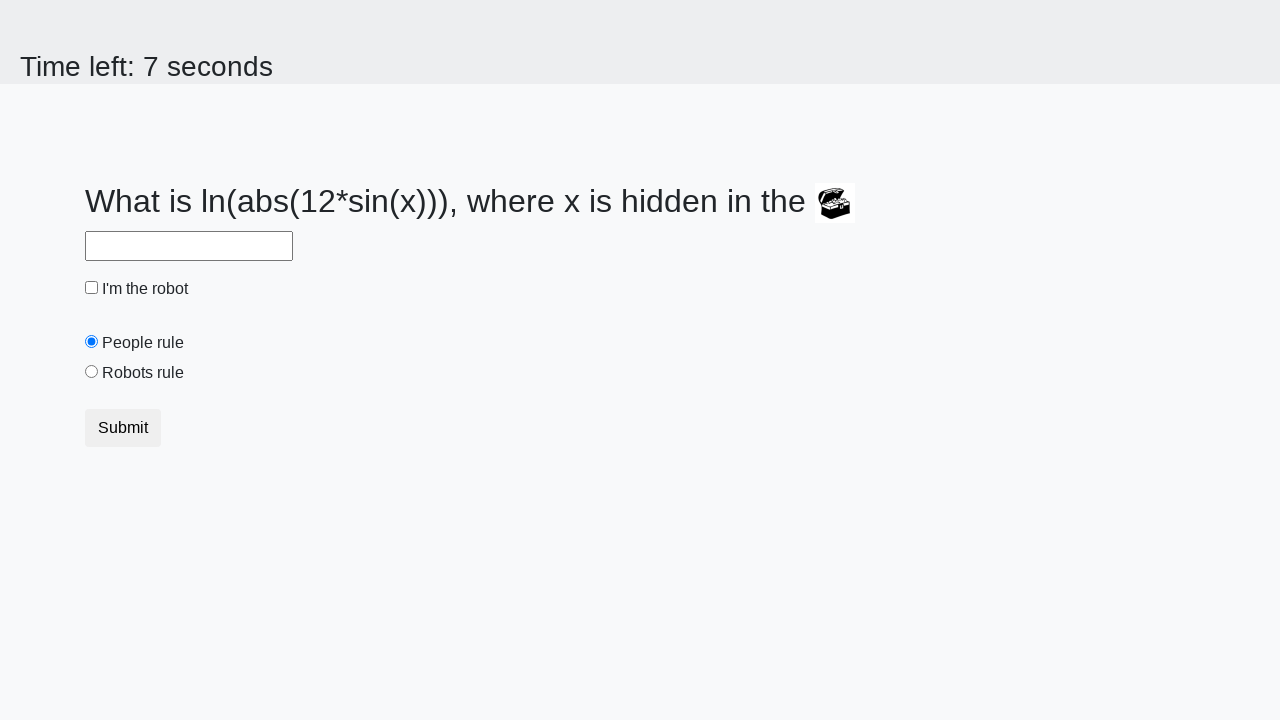